Checks for ad slots and specific div elements on a webpage, refreshing the page to verify their presence

Starting URL: https://www.businesstimes.com.sg/singapore/smes/labubu-co-op-games-vr-how-arcades-are-keeping-patrons-hooked?andbeyondrefresh=1

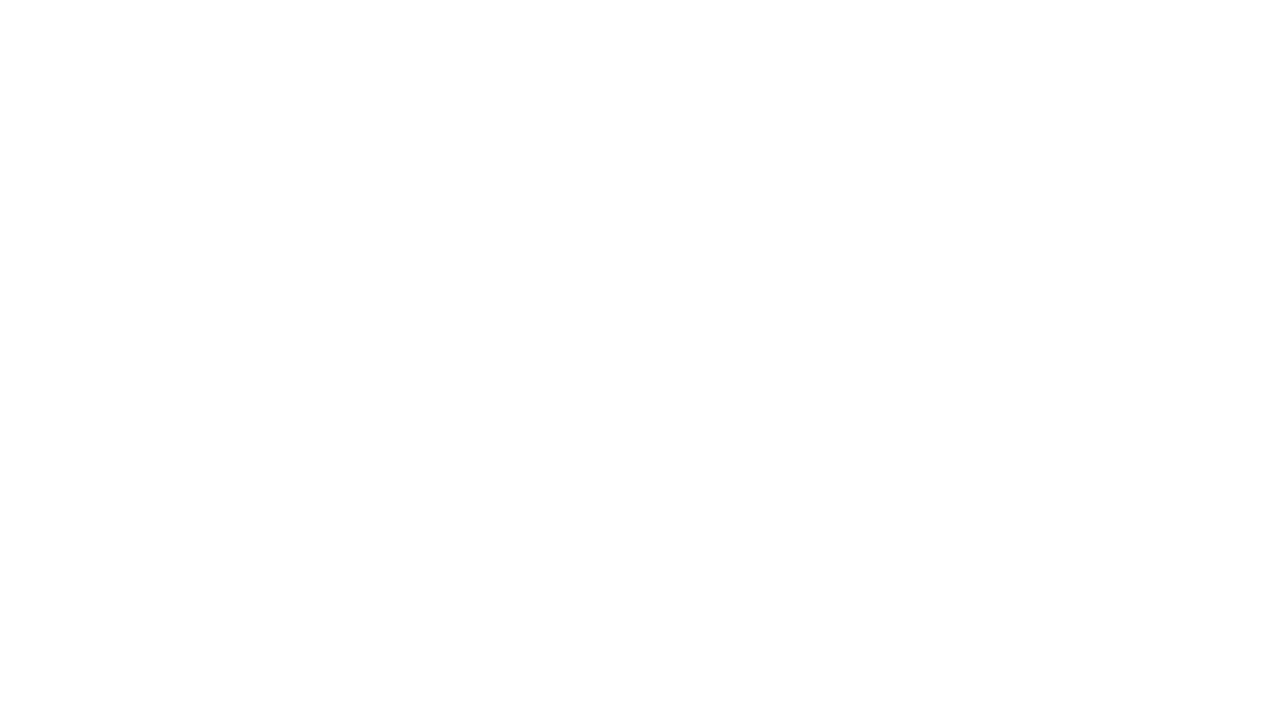

Waited for page to fully load with networkidle state
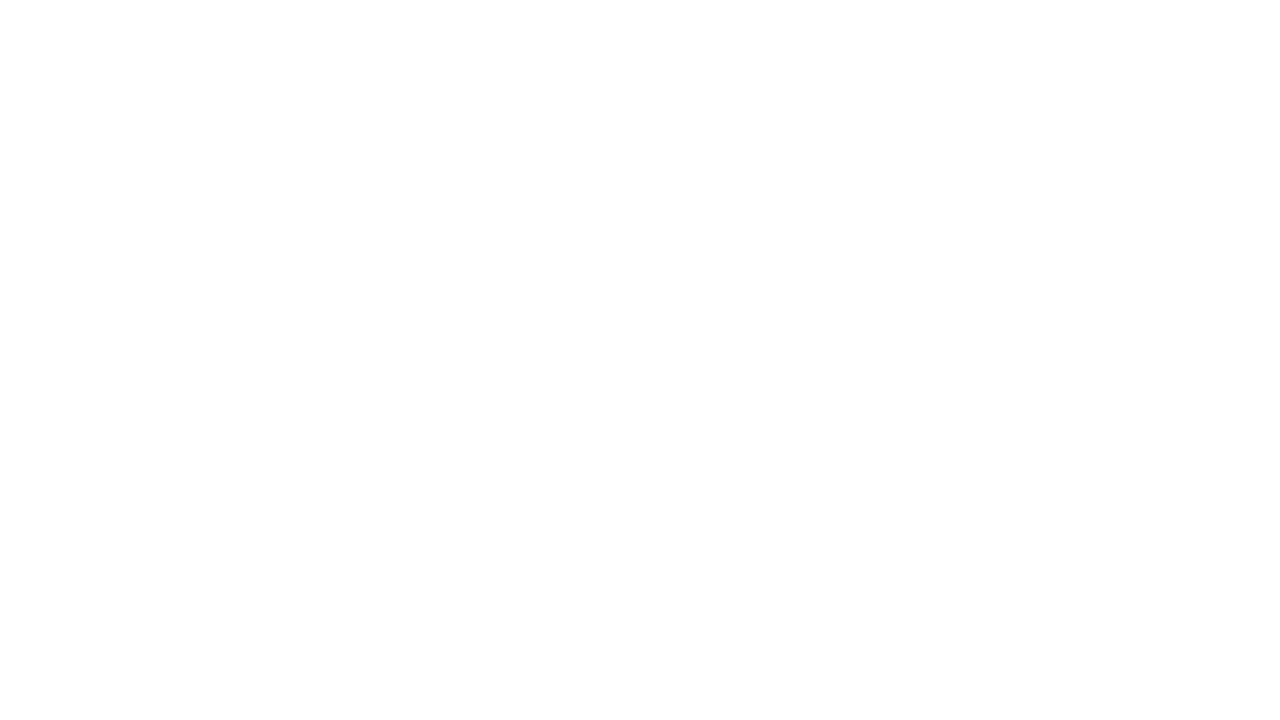

Found 2 Google ads iframe elements on initial page load
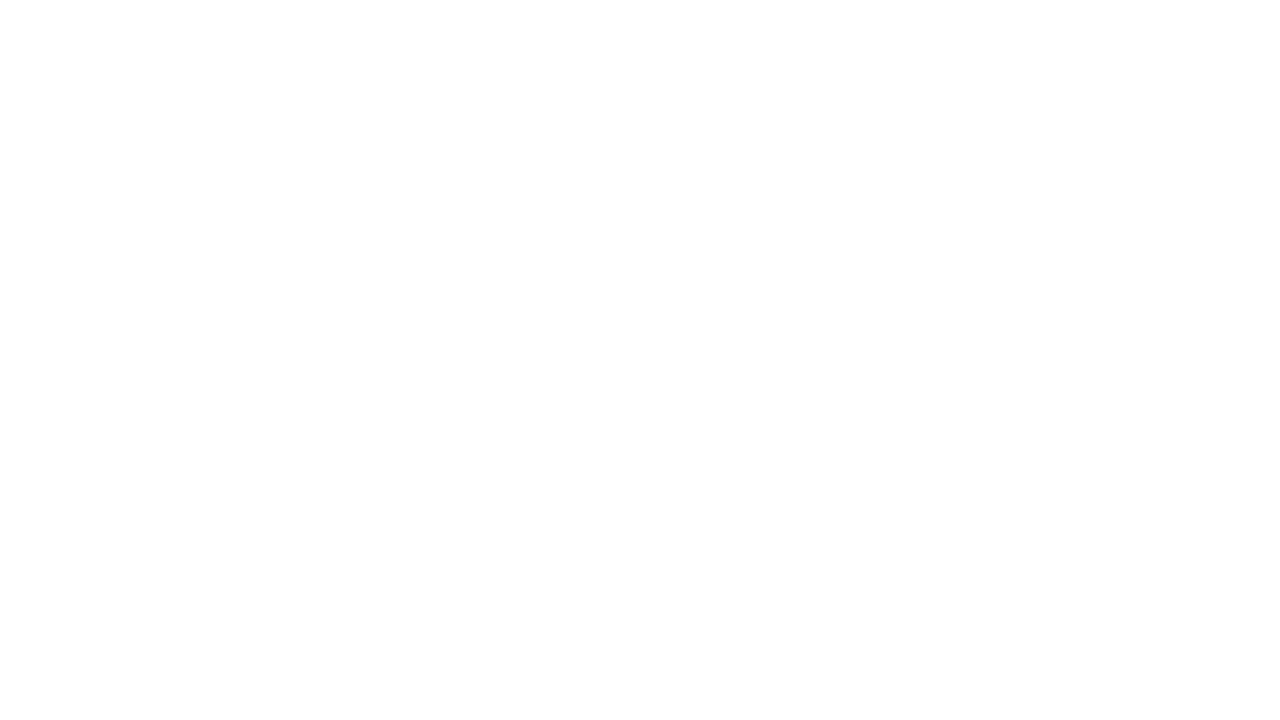

Refreshed the page
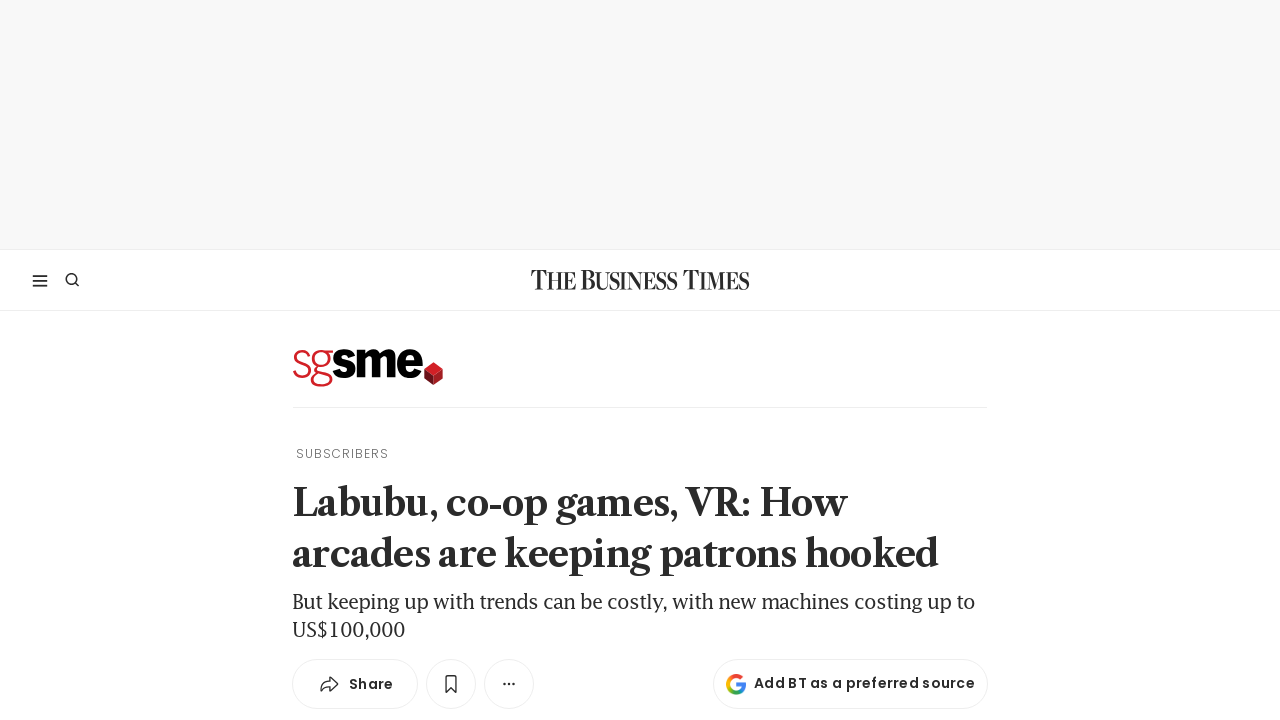

Waited for page to fully load after refresh with networkidle state
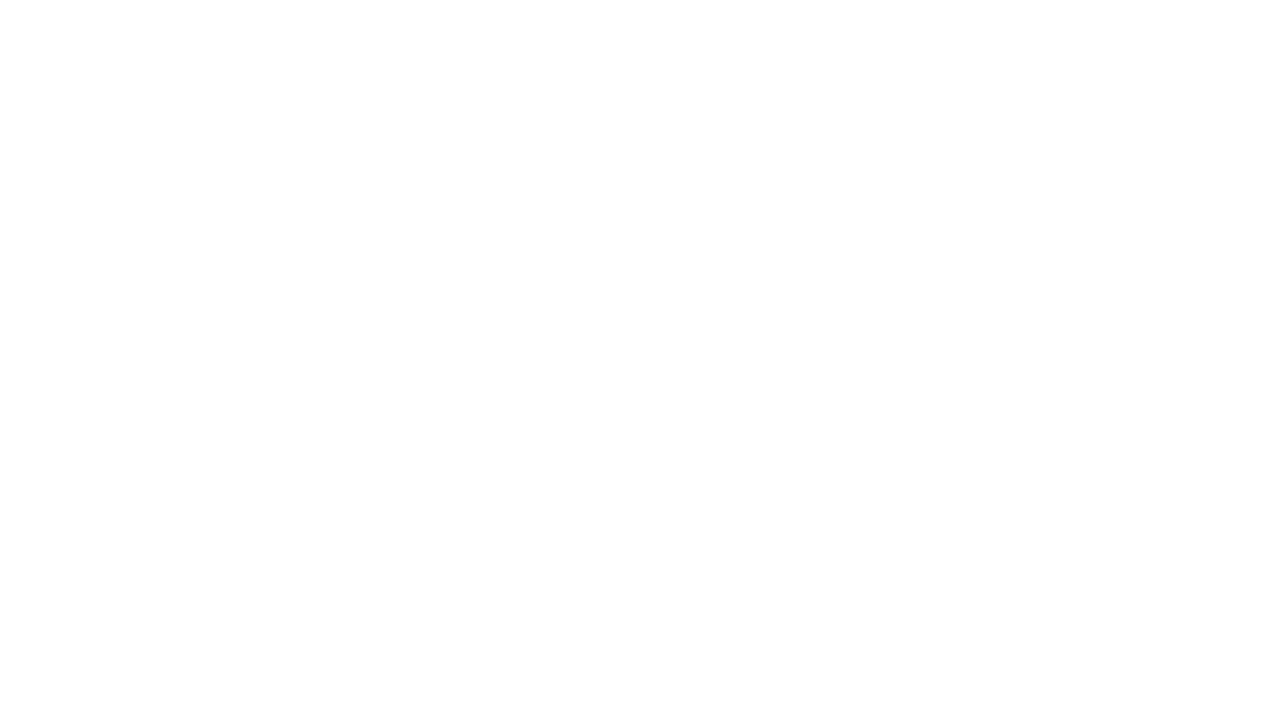

Found 2 Google ads iframe elements after refresh
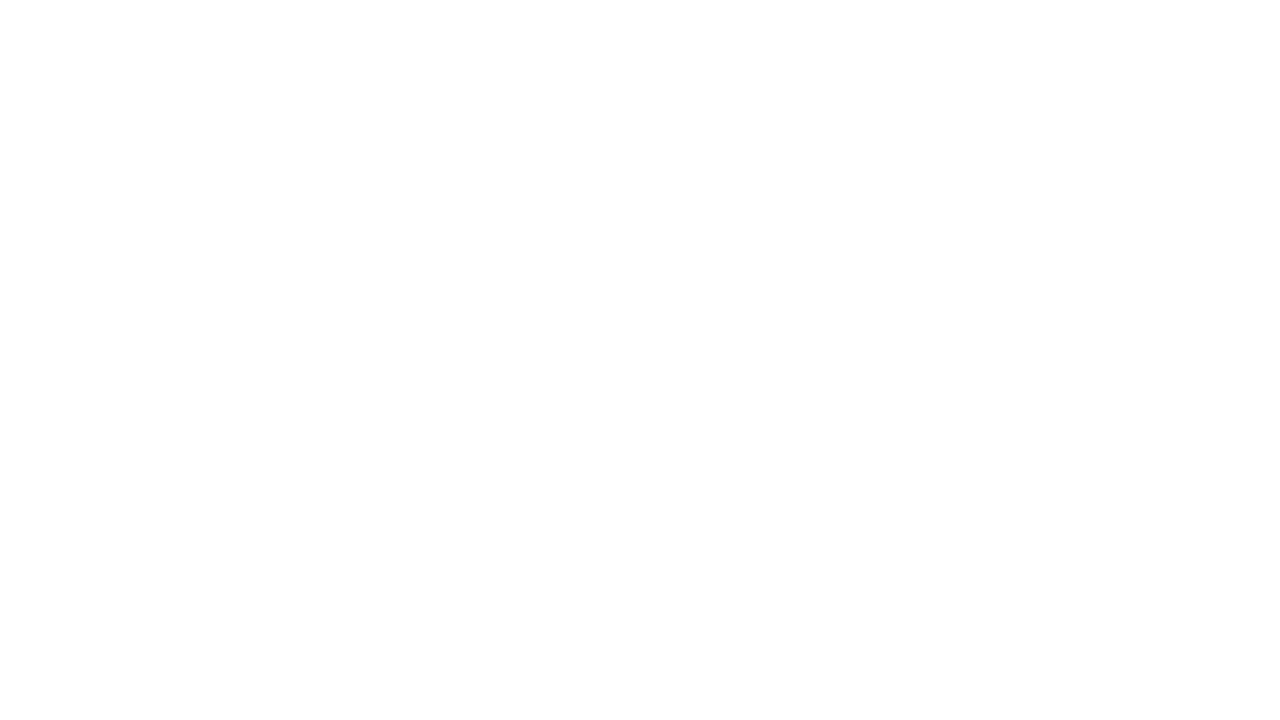

Found 0 div elements containing 'andbeyond_aduni' class or id after refresh
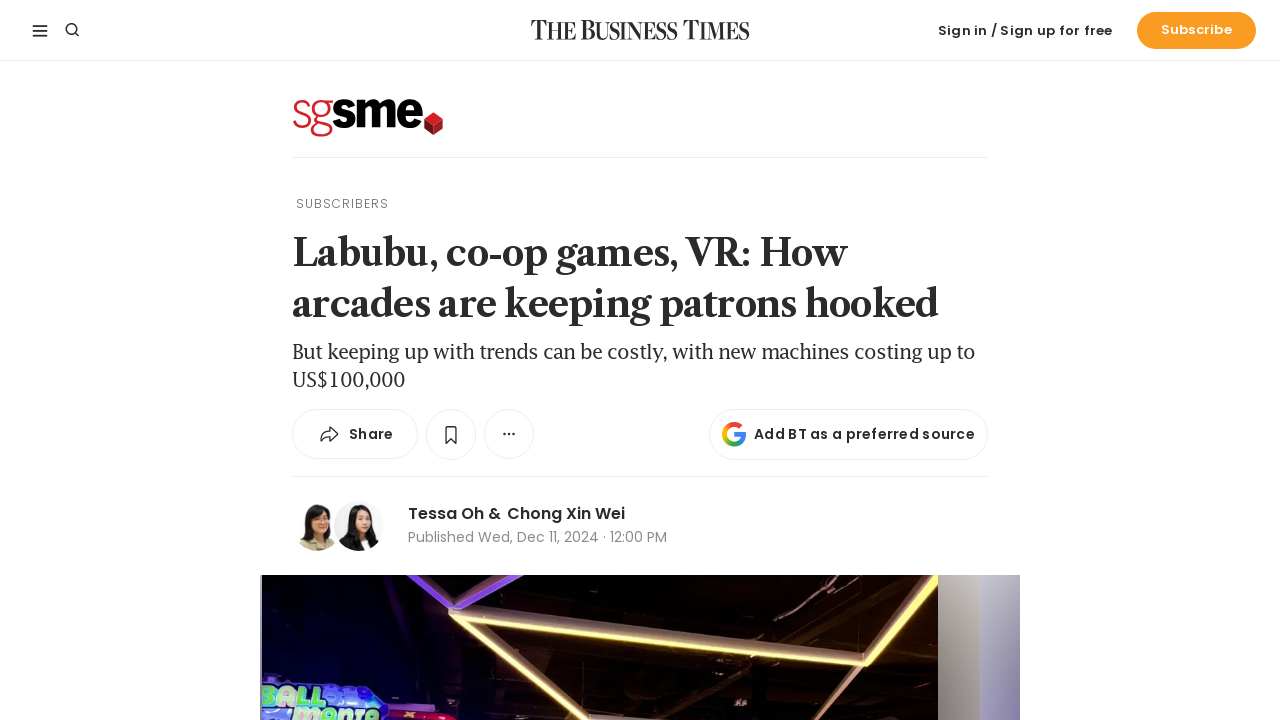

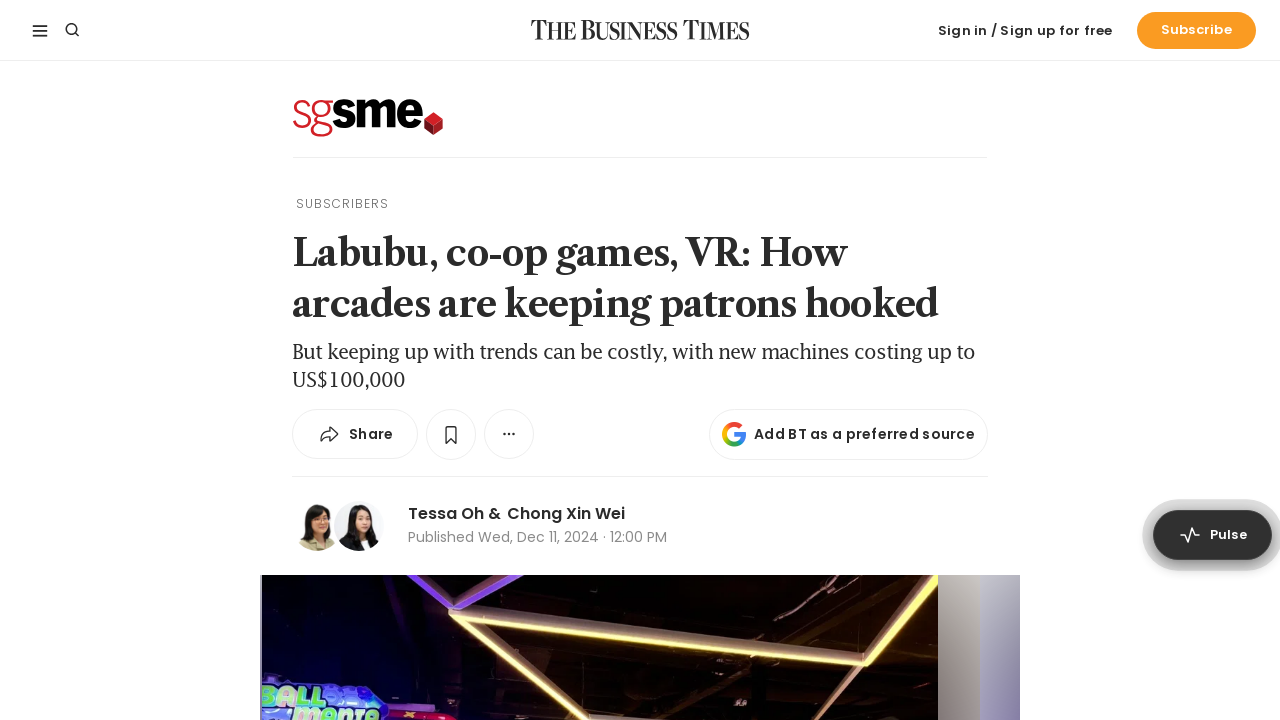